Tests scrolling functionality and verifies that the sum of values in a table column matches the displayed total amount

Starting URL: https://rahulshettyacademy.com/AutomationPractice/

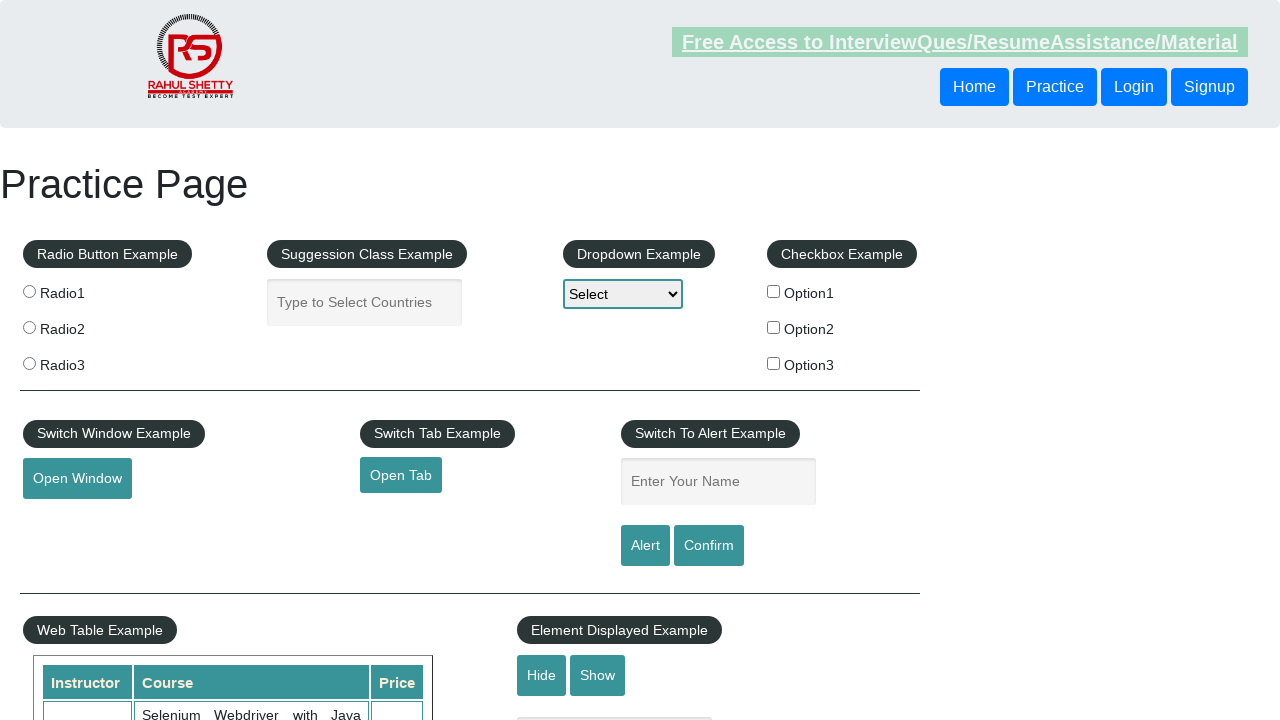

Scrolled down the page by 500 pixels
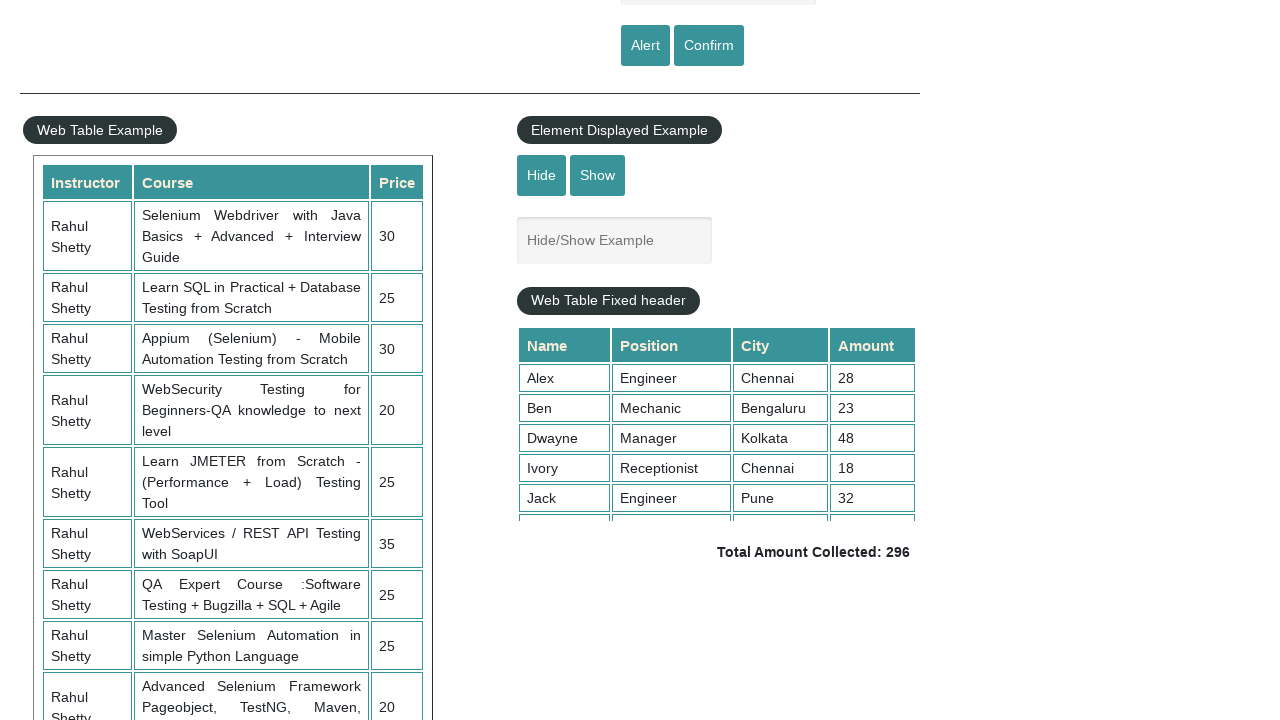

Scrolled within the table container to position 500
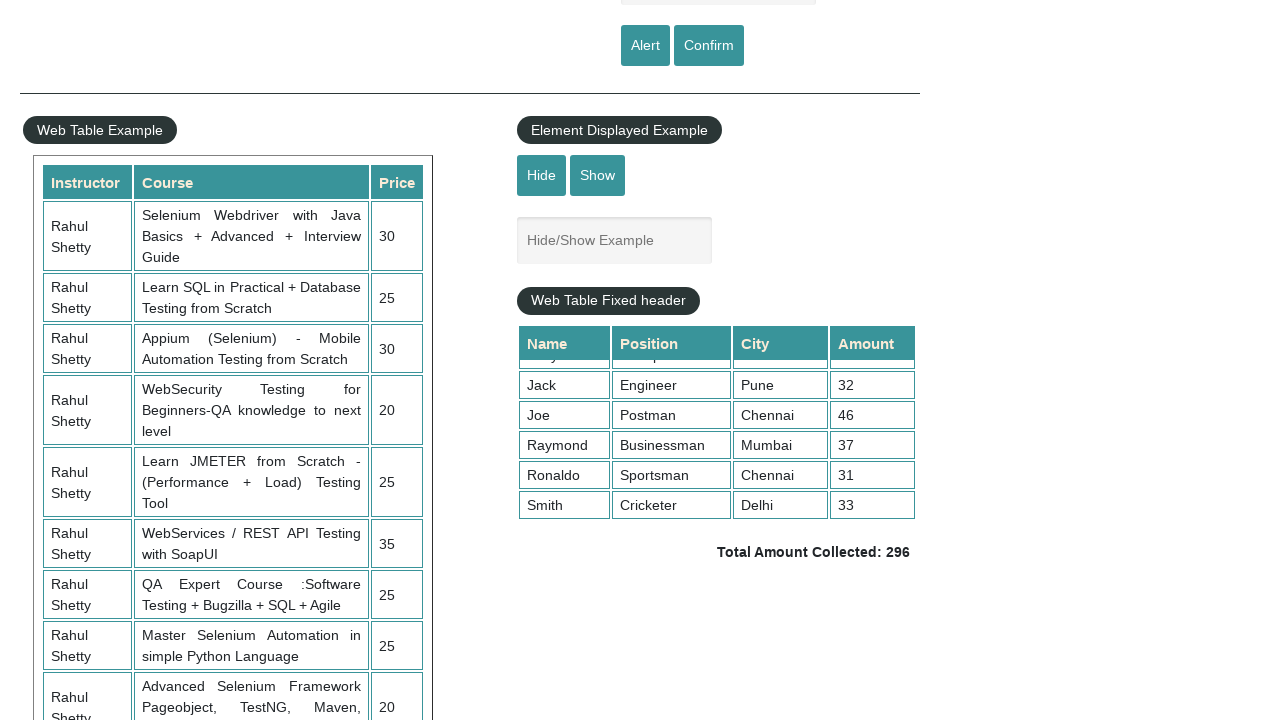

Table with class tableFixHead loaded successfully
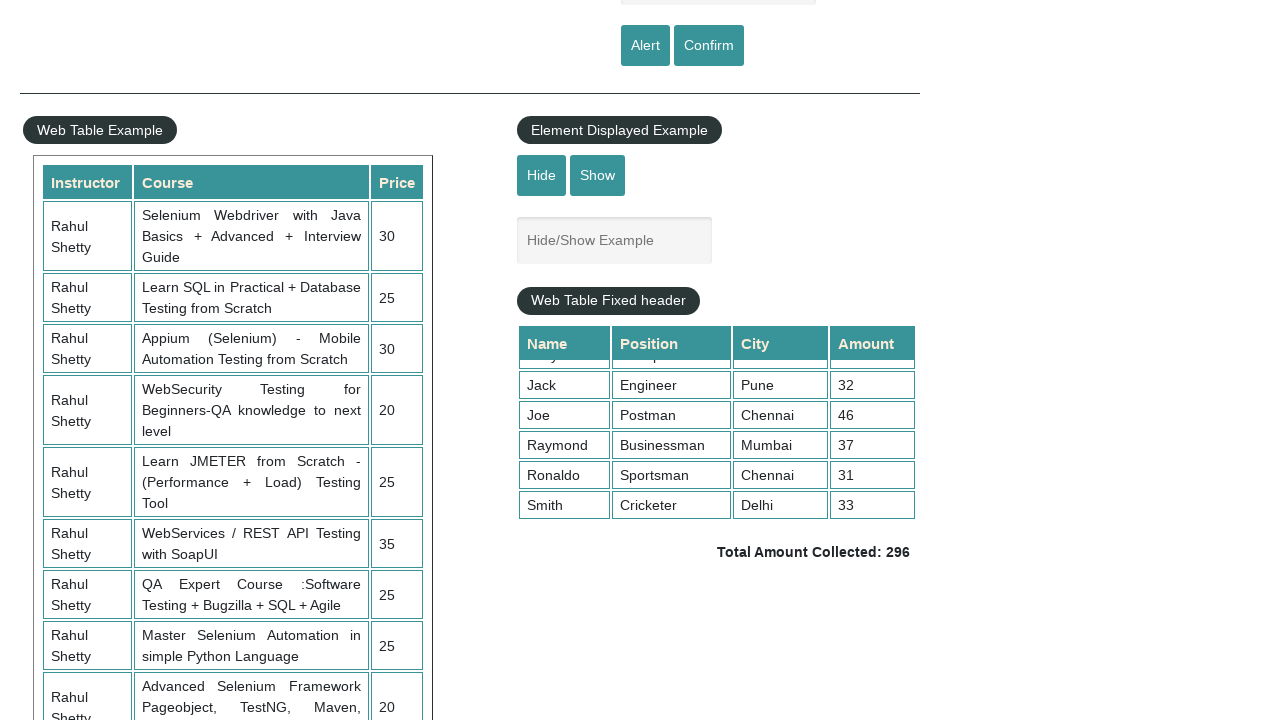

Retrieved all values from 4th column of table: 9 values found
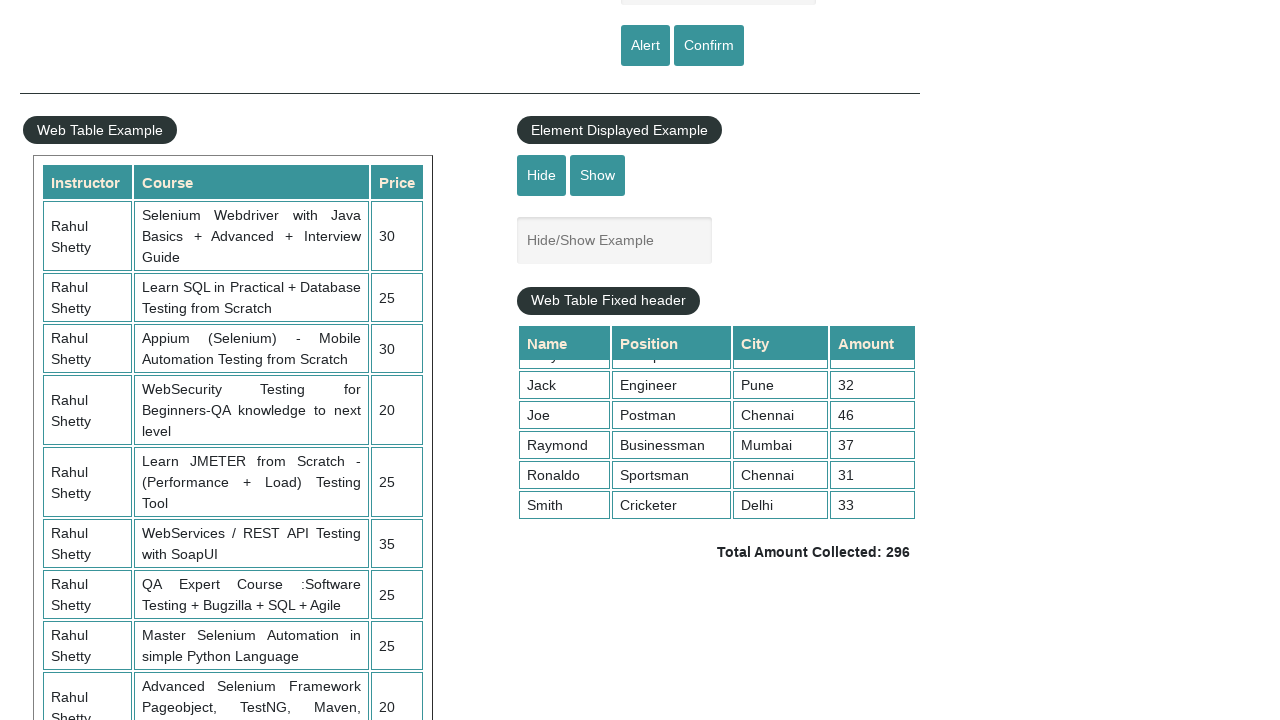

Calculated sum of column values: 296
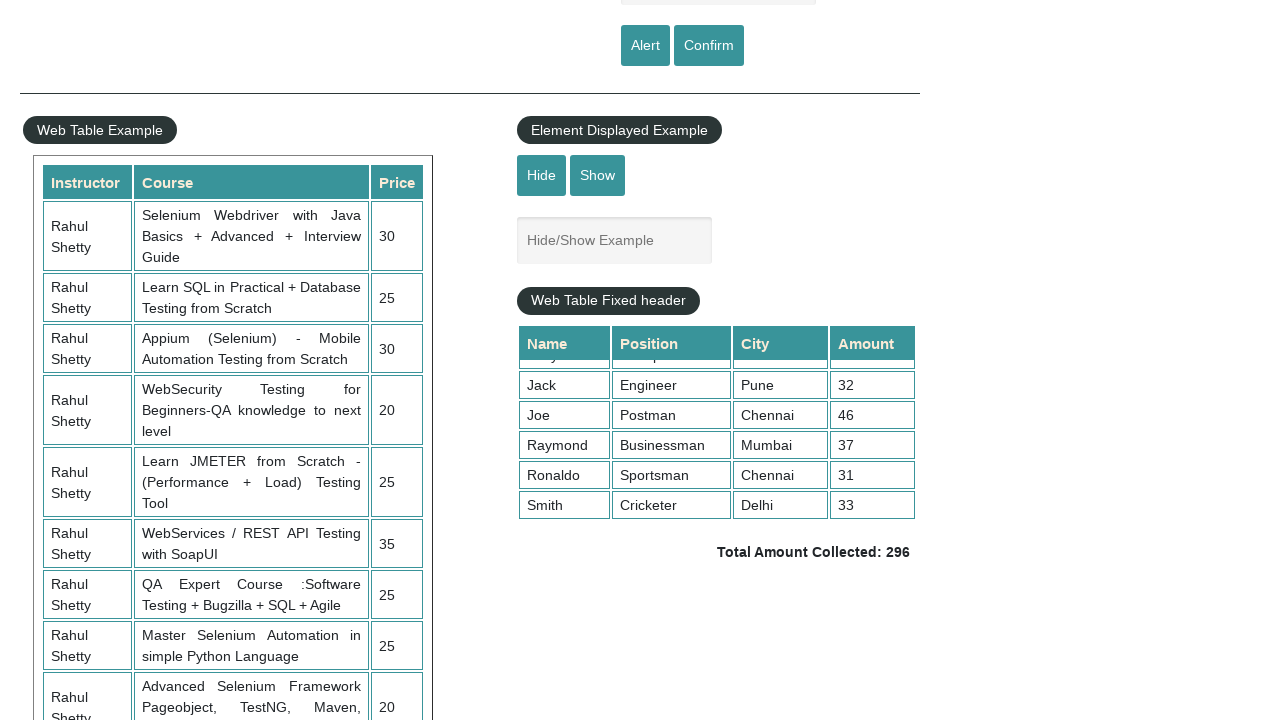

Retrieved displayed total amount text:  Total Amount Collected: 296 
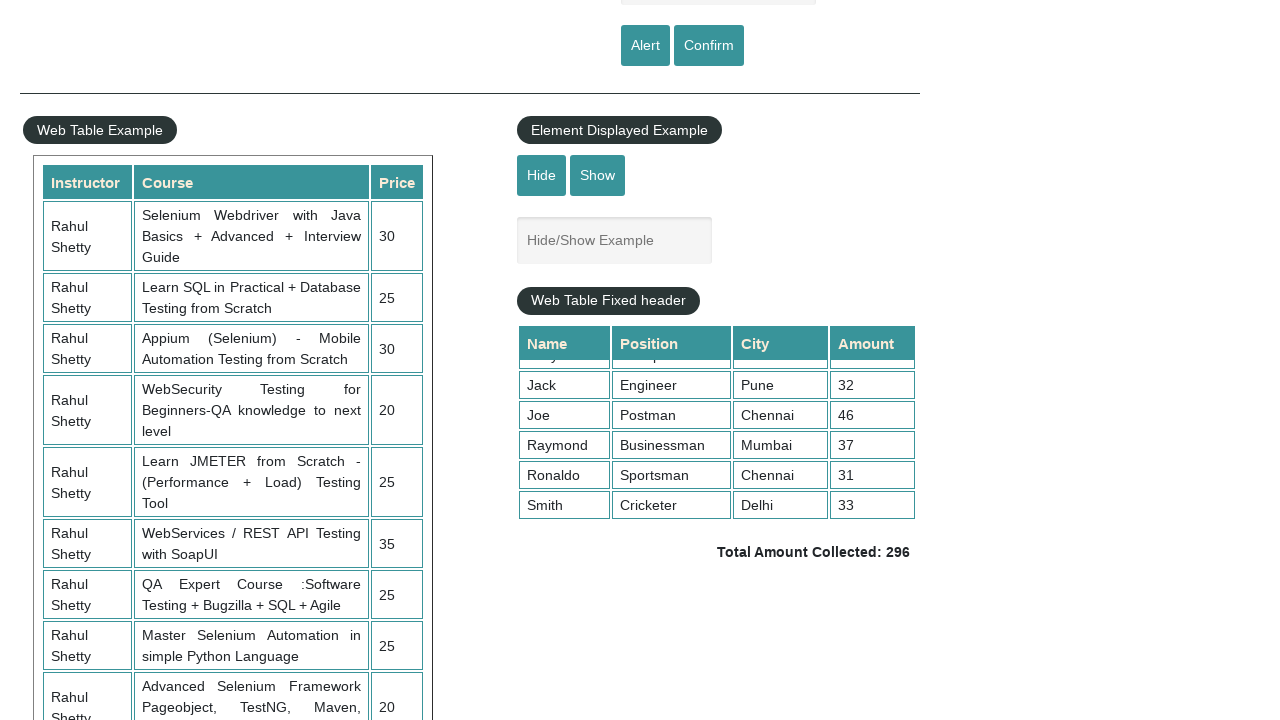

Parsed total amount from text: 296
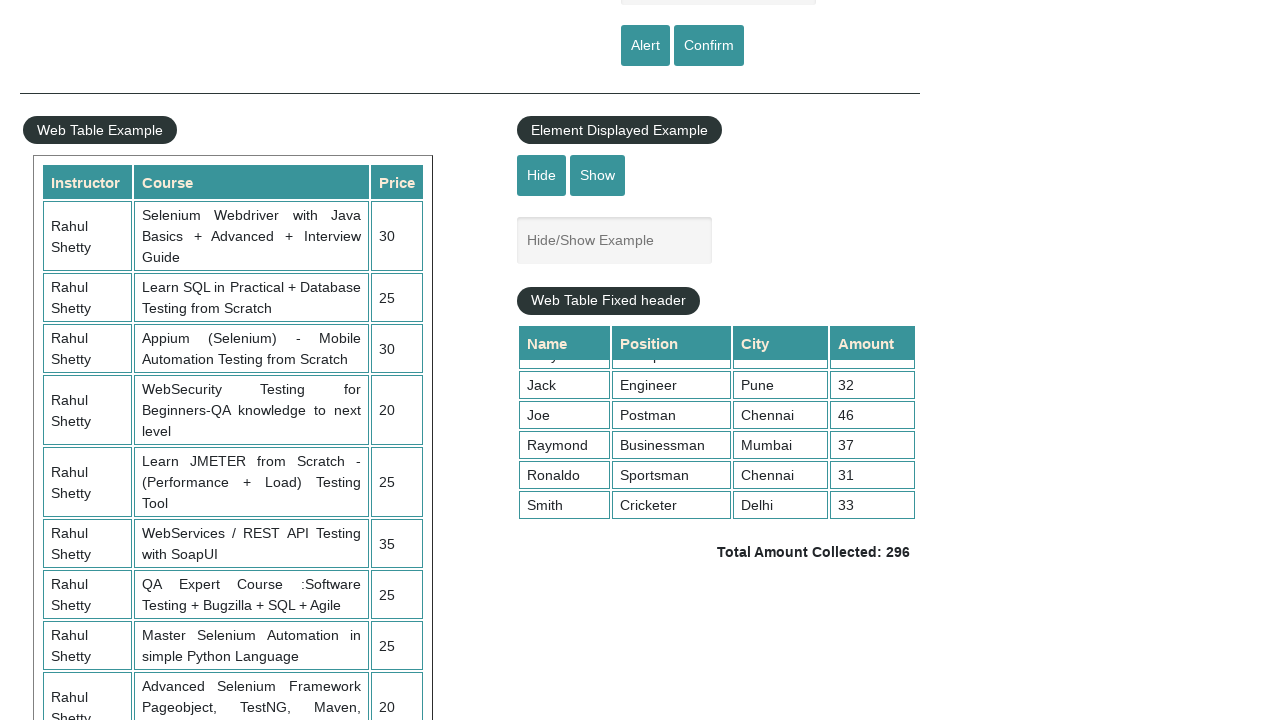

Verified that calculated sum (296) matches displayed total (296)
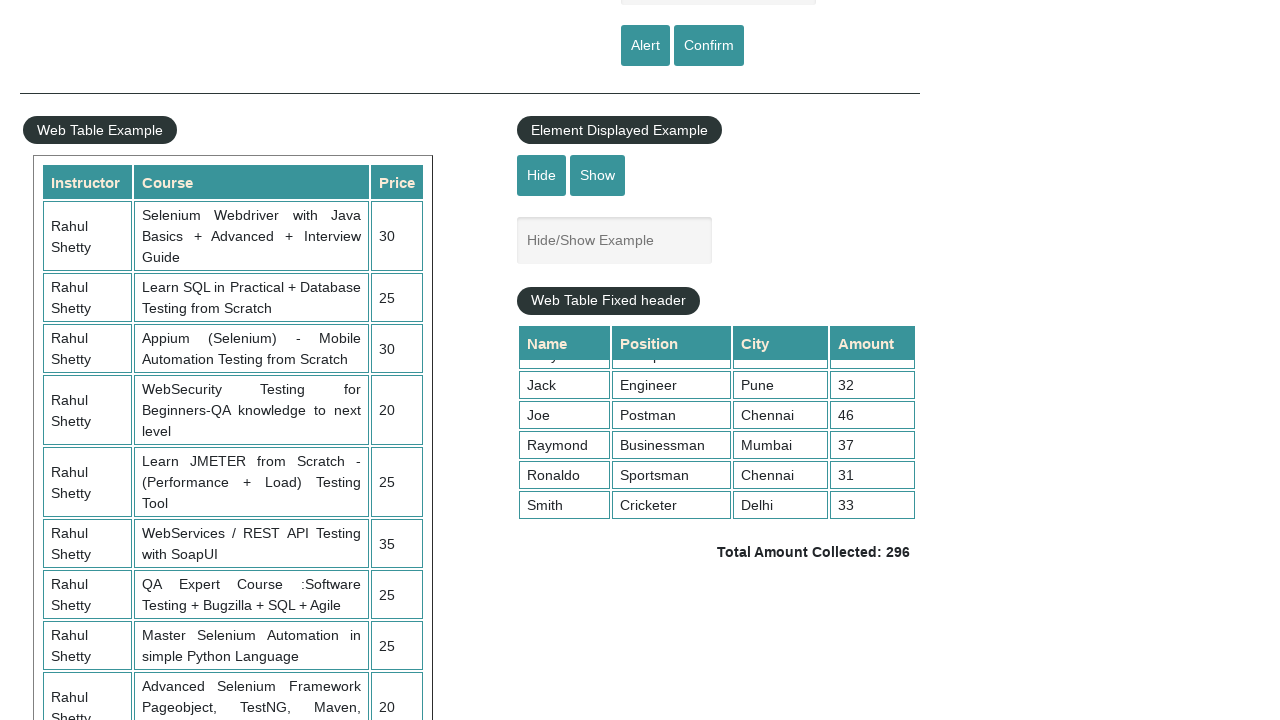

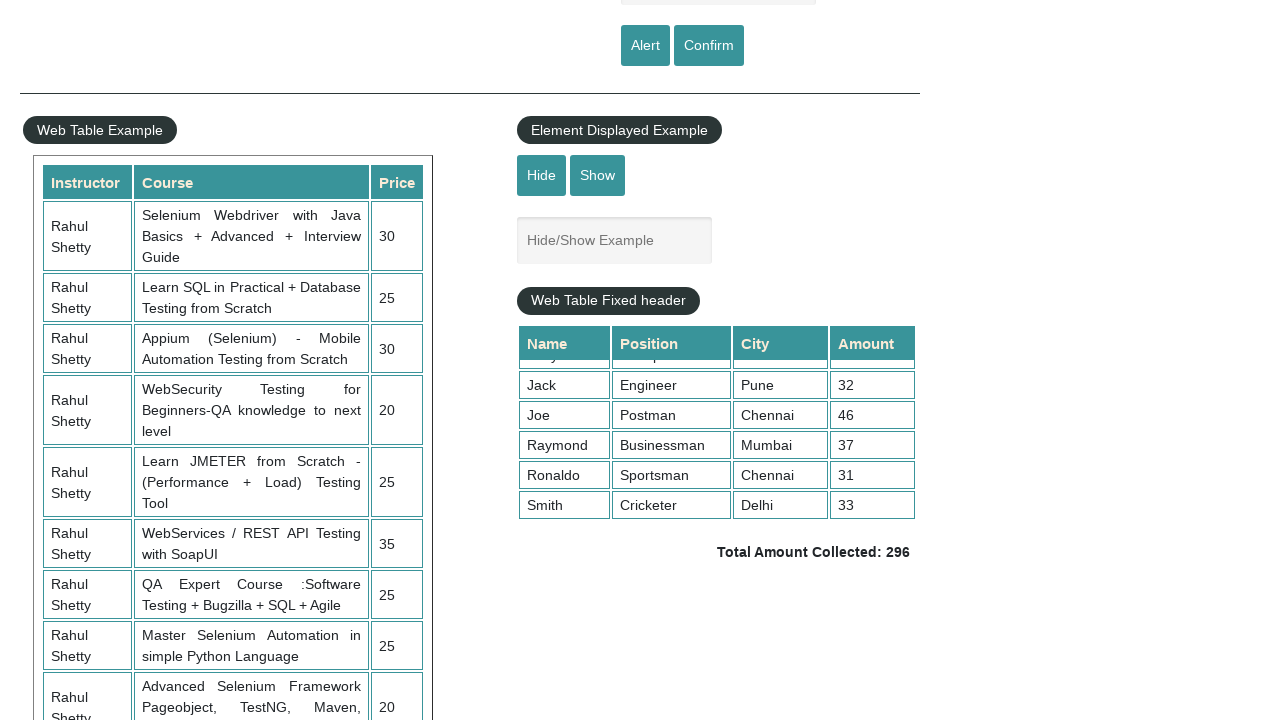